Tests the ICD-10 WHO browser advanced search functionality by opening the advanced search dialog, enabling definition search, entering a search term, and submitting the search query.

Starting URL: https://icd.who.int/browse10/2019/en

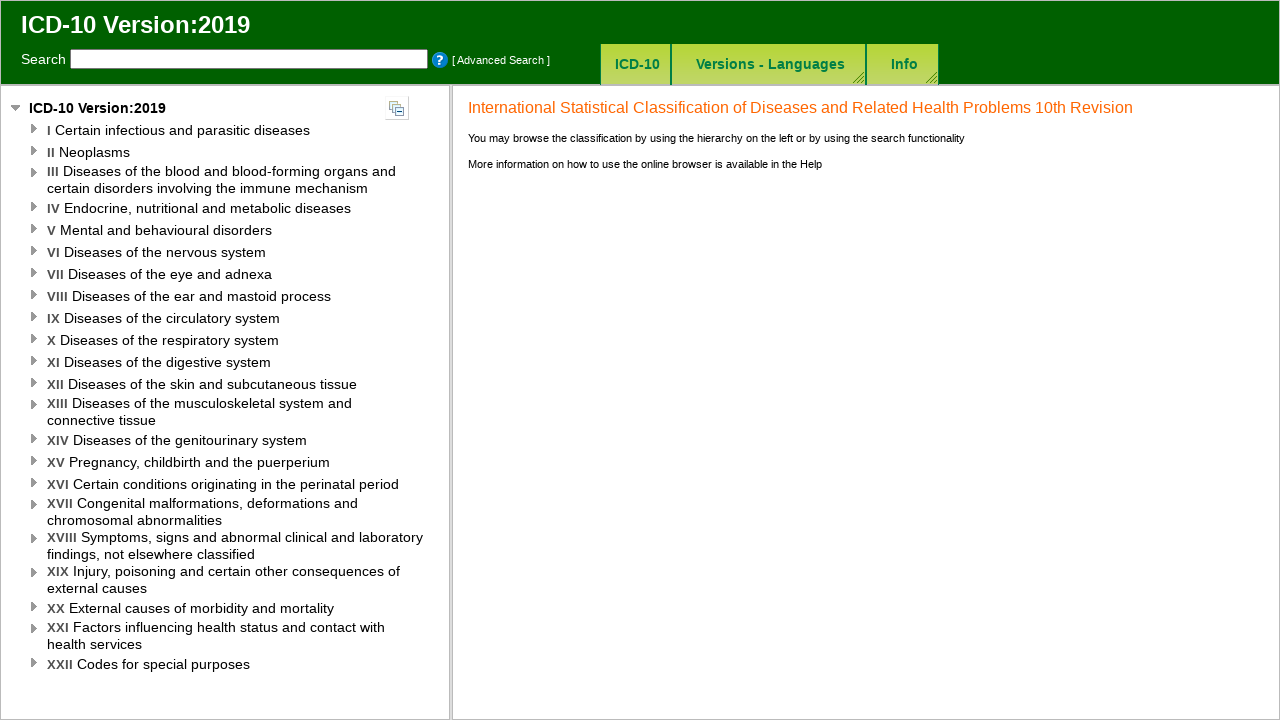

Waited for page to load with networkidle state
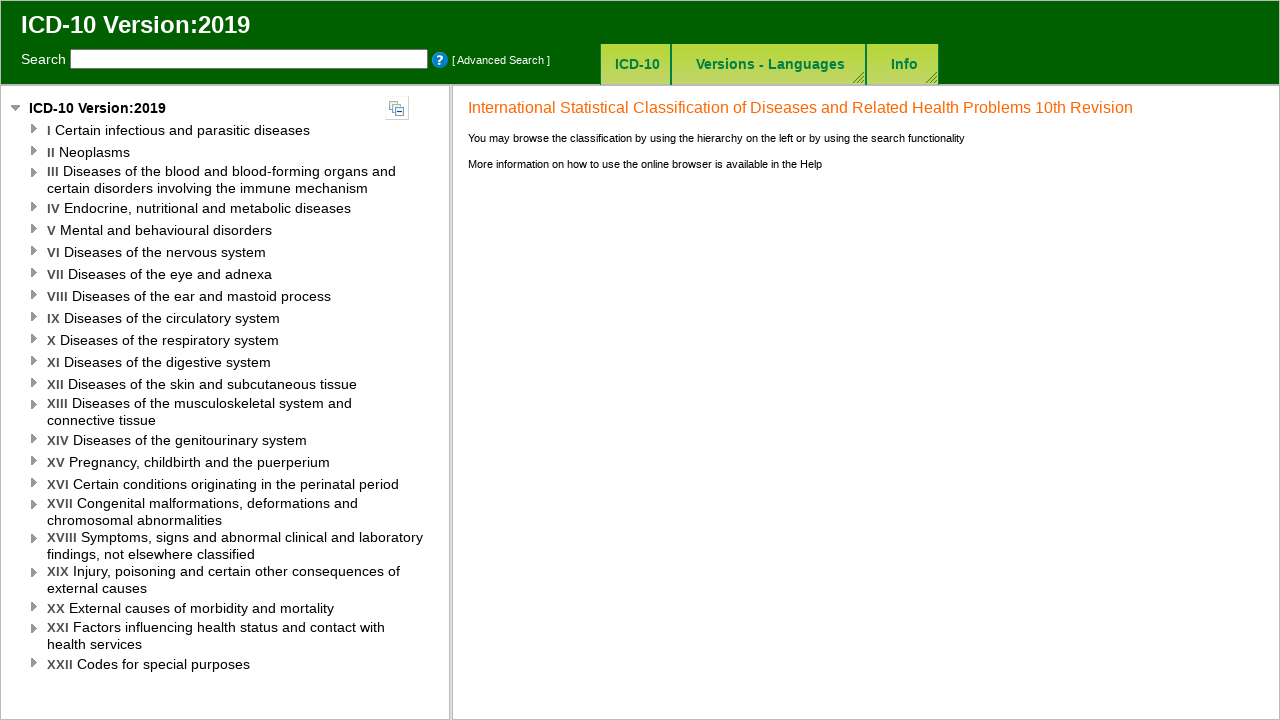

Clicked advanced search button at (501, 60) on #advancedSearchButton
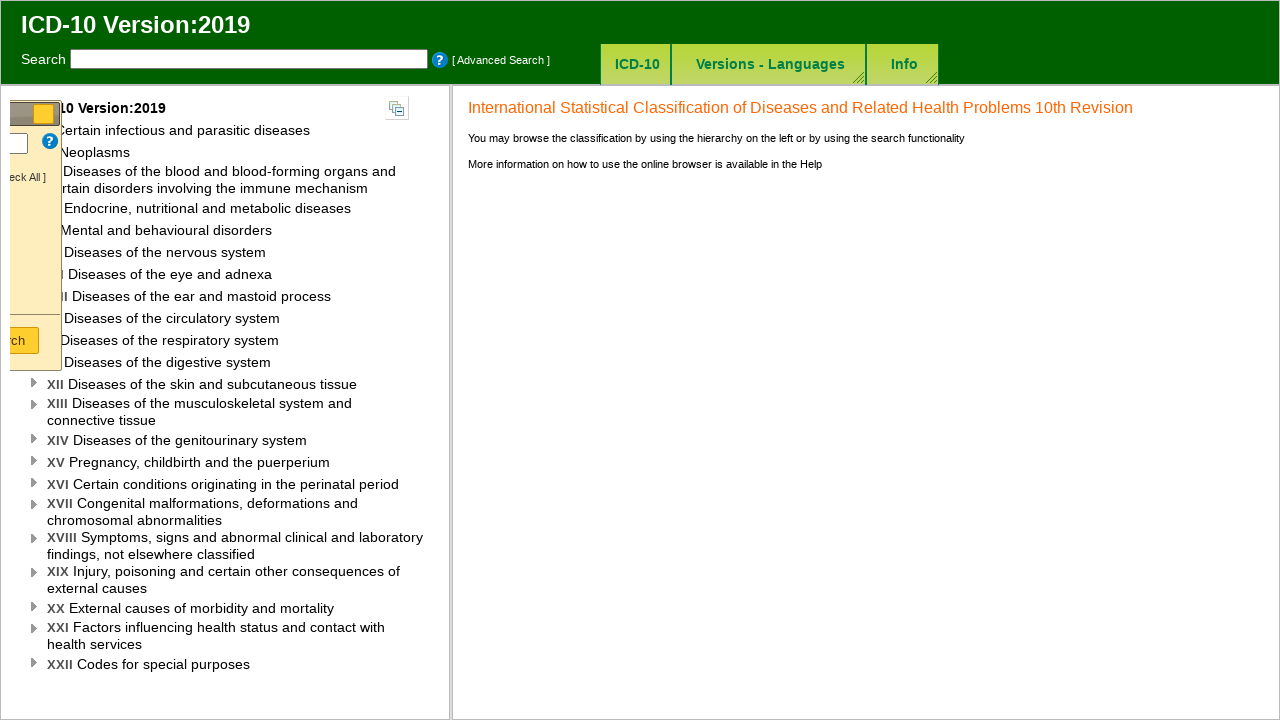

Advanced search dialog appeared
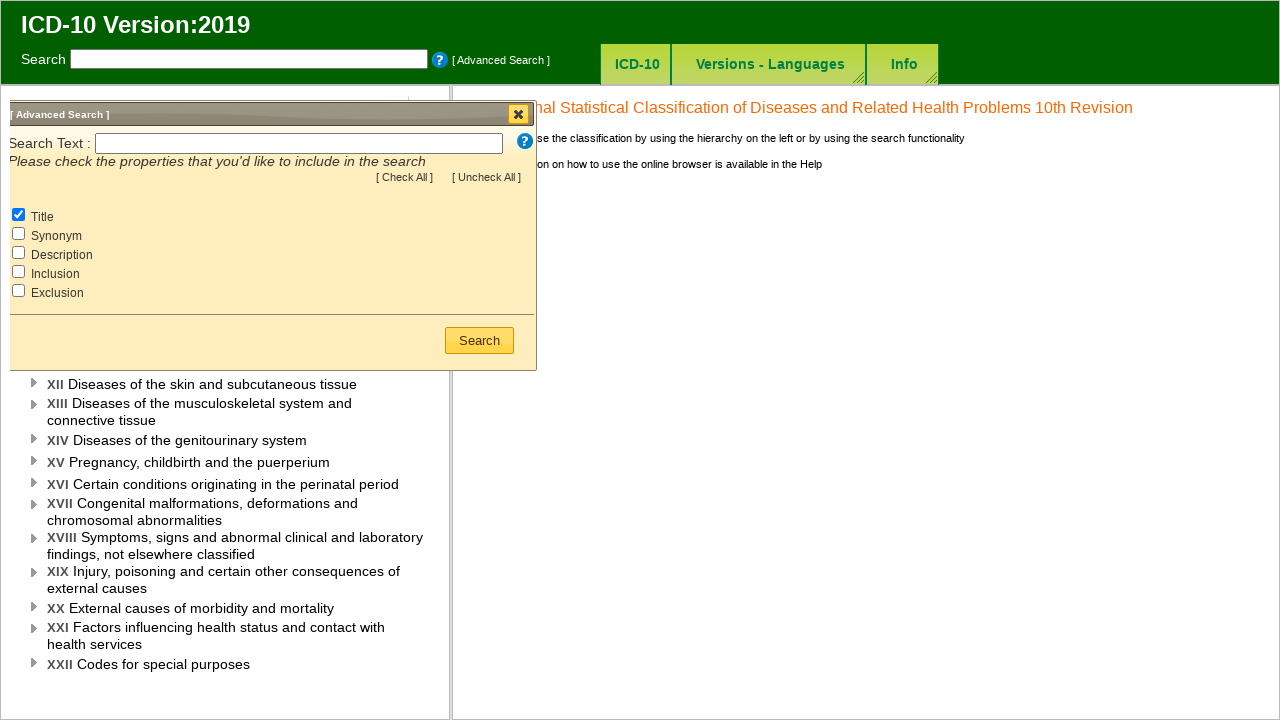

Enabled Search Definition checkbox at (37, 252) on #Search_Definition
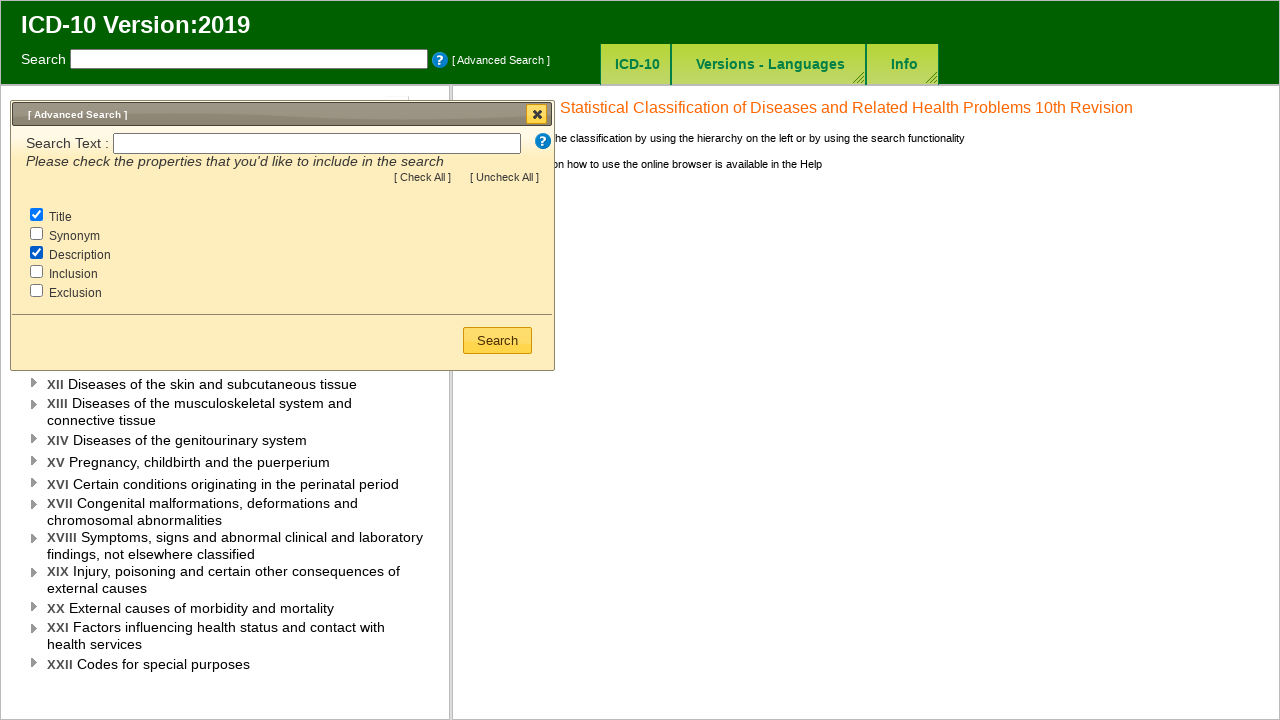

Entered search term 'hypertension' in search field on #SearchText
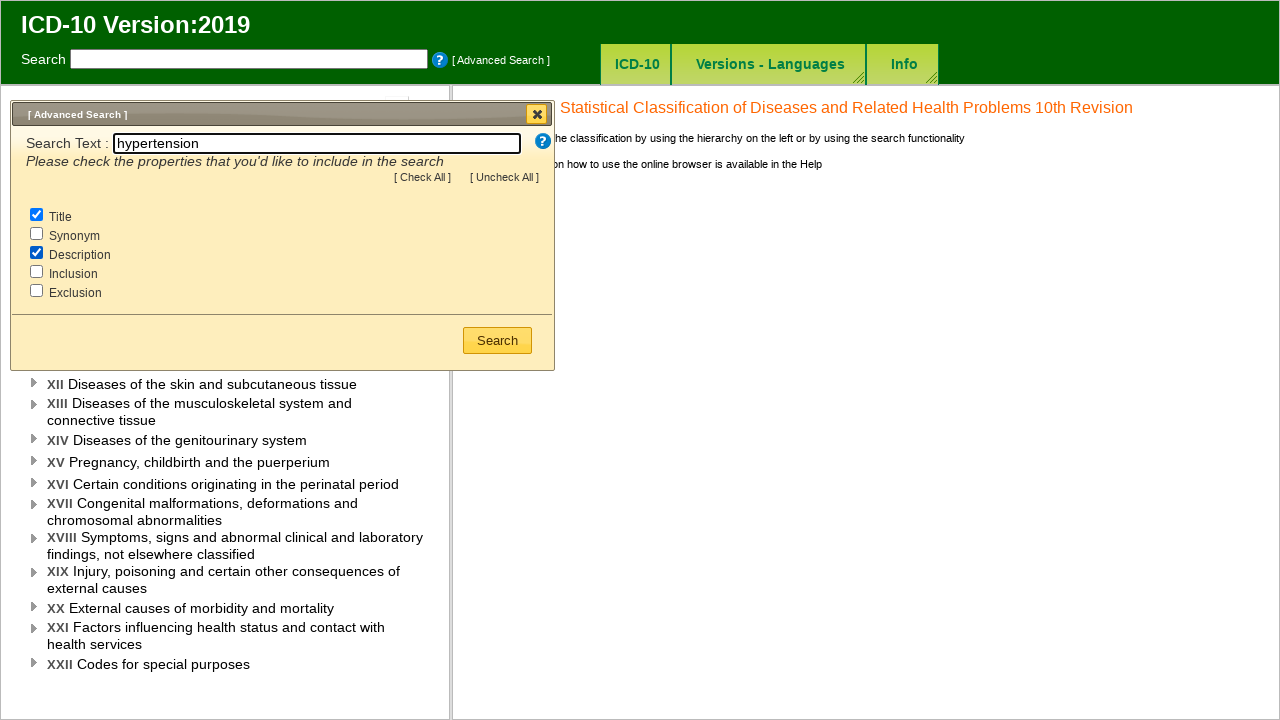

Clicked search button to submit query at (498, 340) on xpath=/html/body/div[8]/div[3]/div/button/span
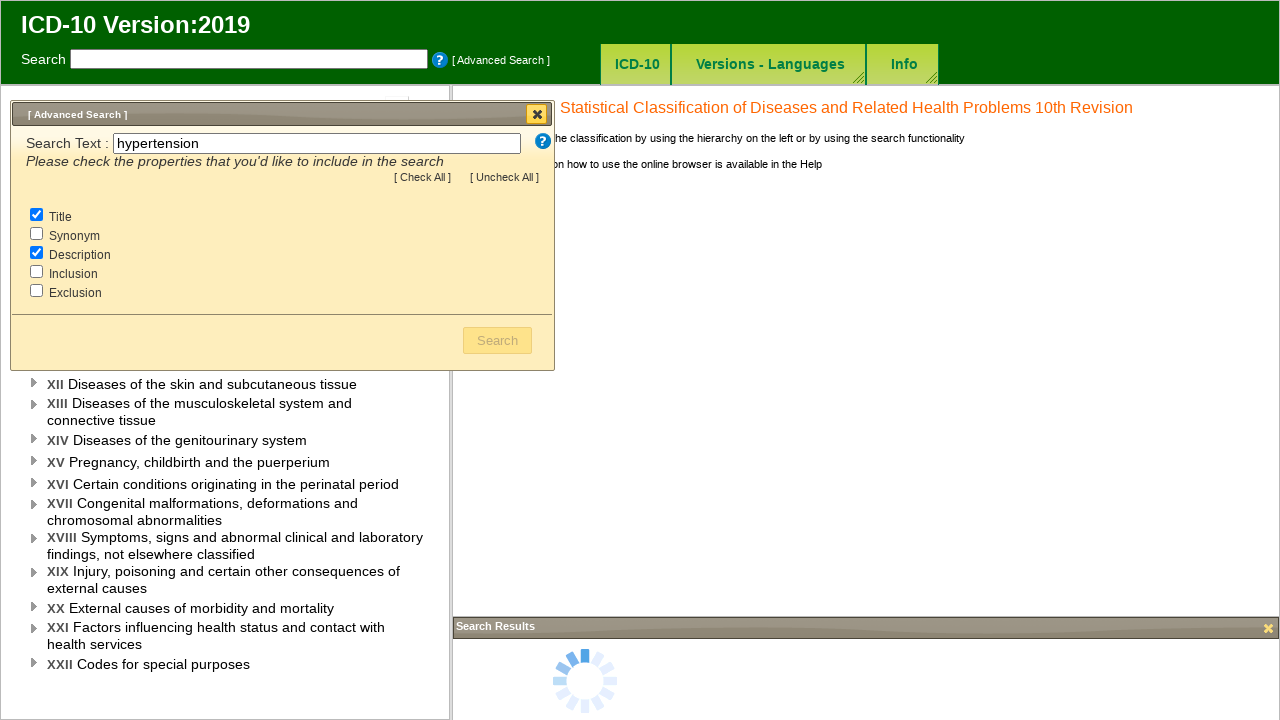

Waited for search results to load
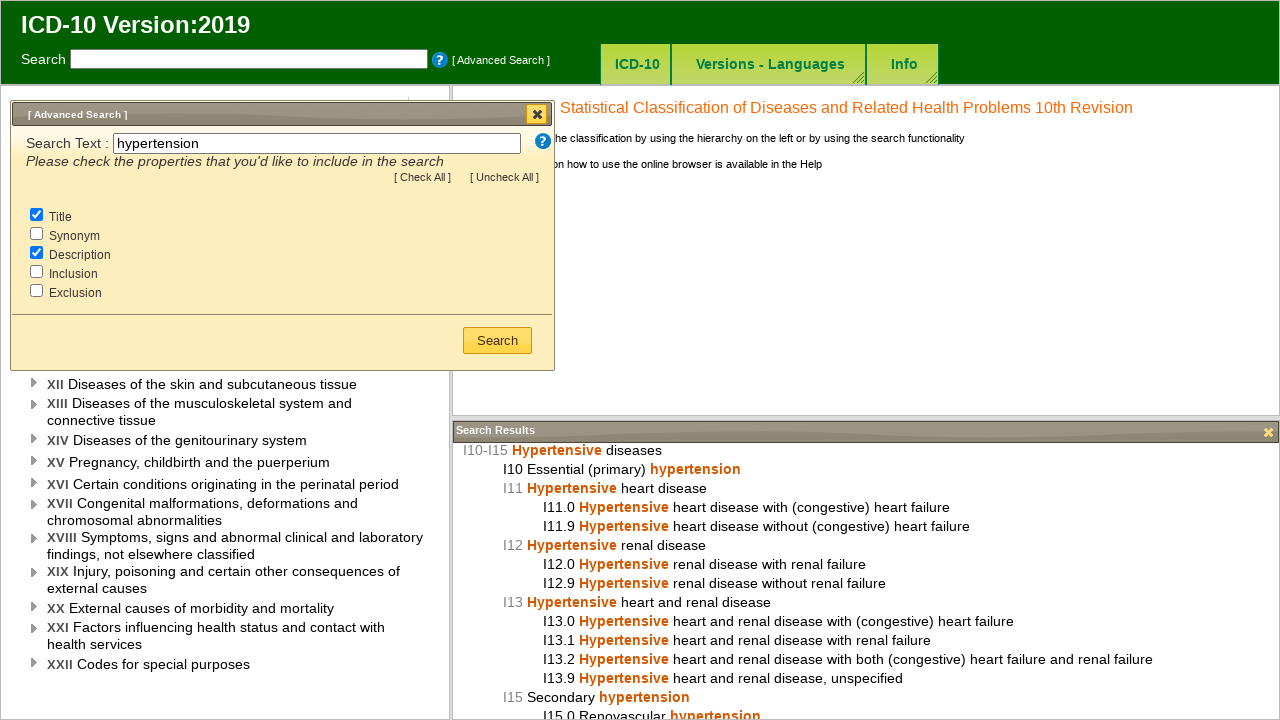

Closed advanced search dialog at (537, 114) on xpath=/html/body/div[8]/div[1]/button/span[1]
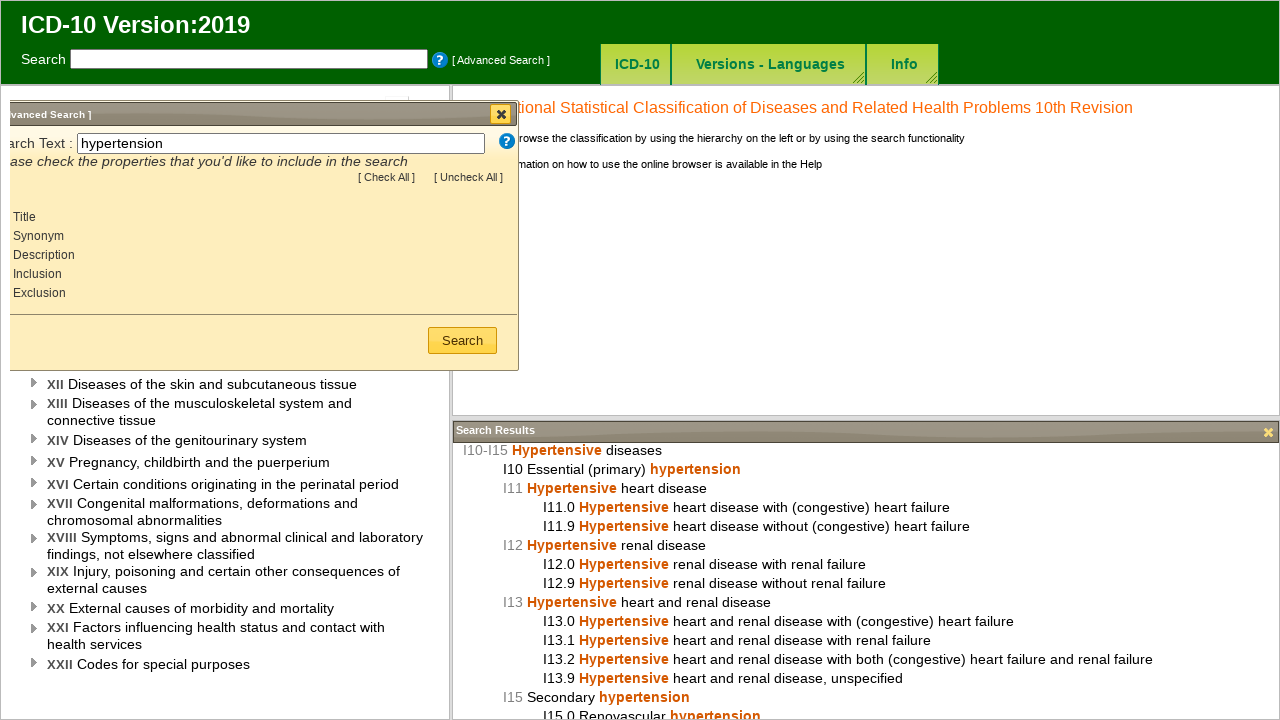

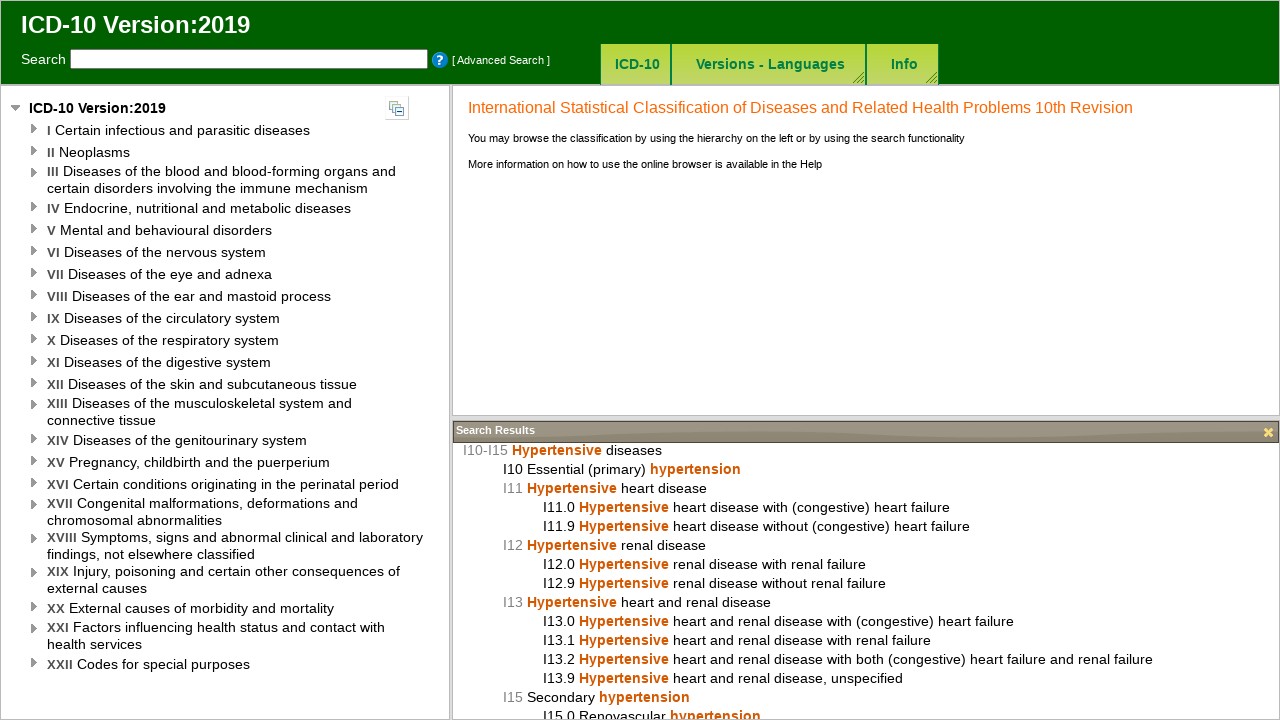